Navigates to VWO application and verifies that it redirects to the login page

Starting URL: https://app.vwo.com

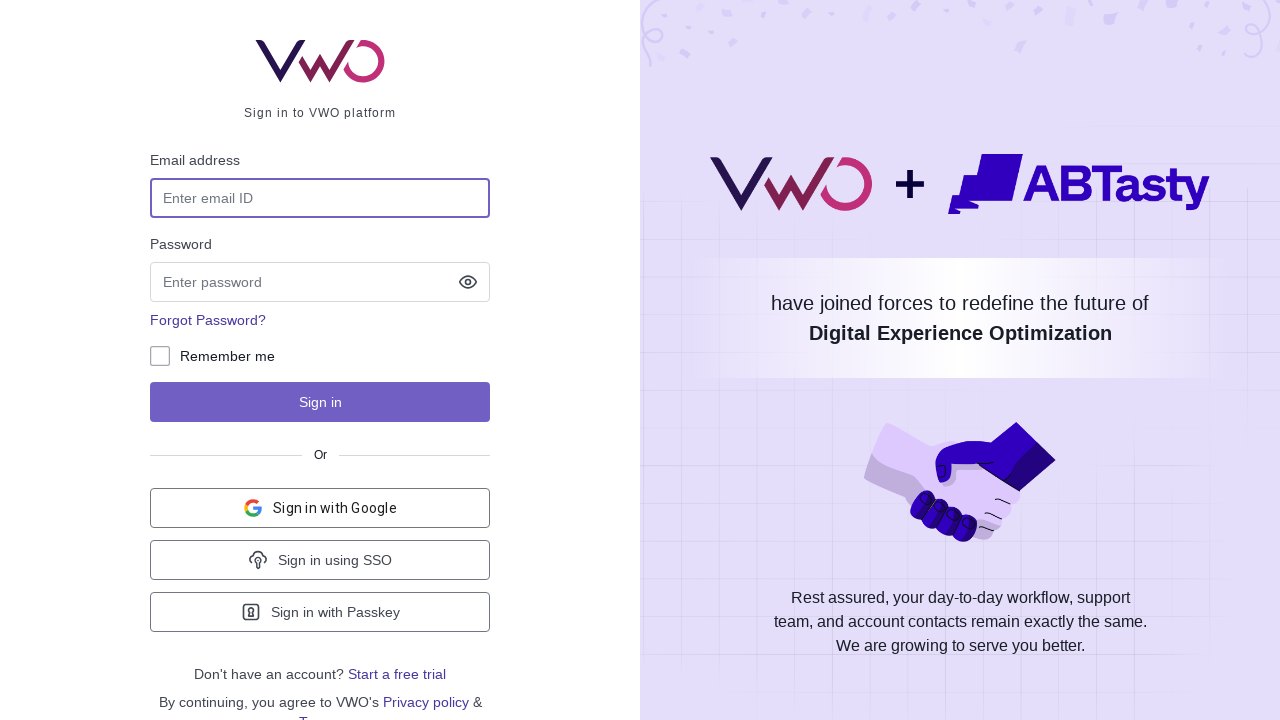

Navigated to VWO application at https://app.vwo.com
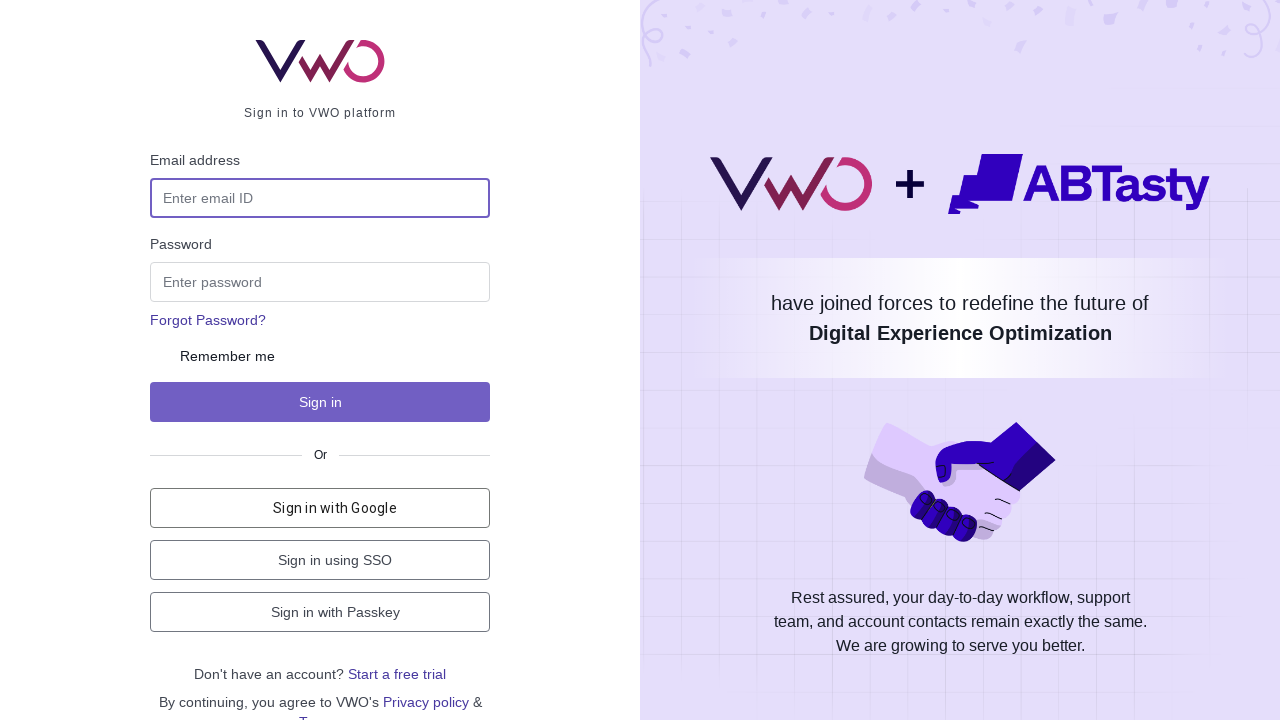

Page fully loaded, network idle state reached
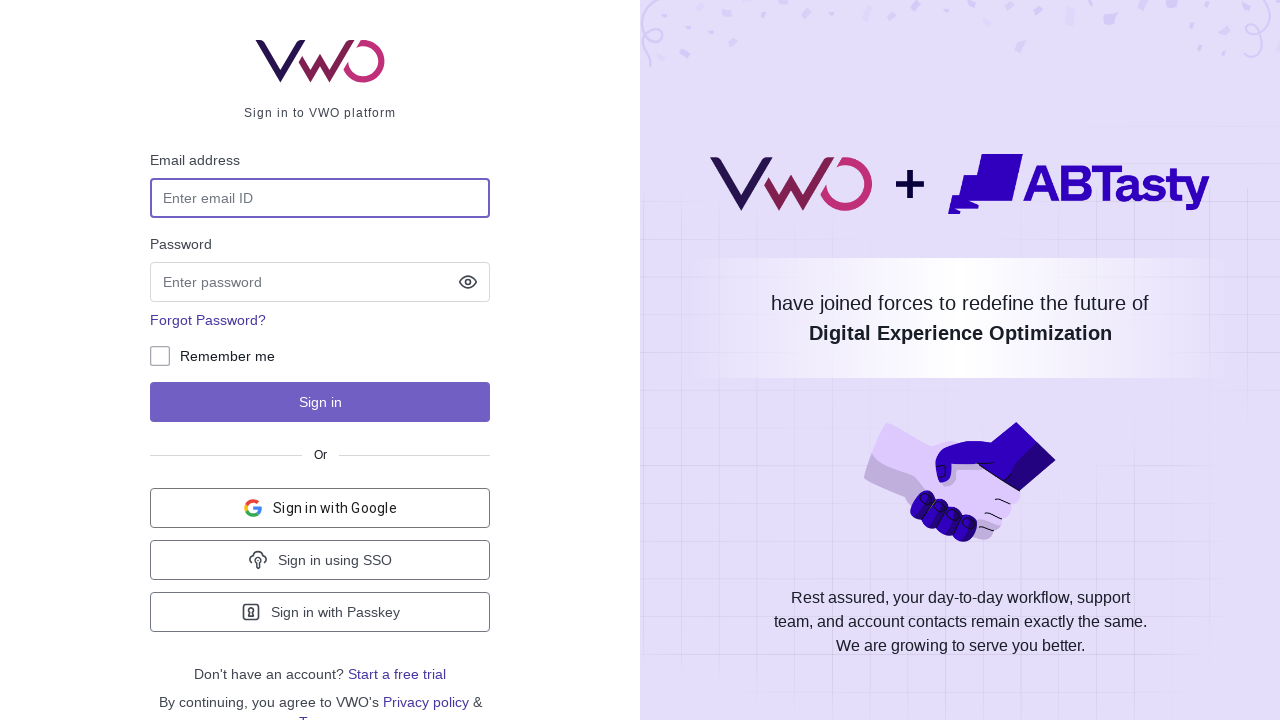

Verified redirect to login page at https://app.vwo.com/#/login
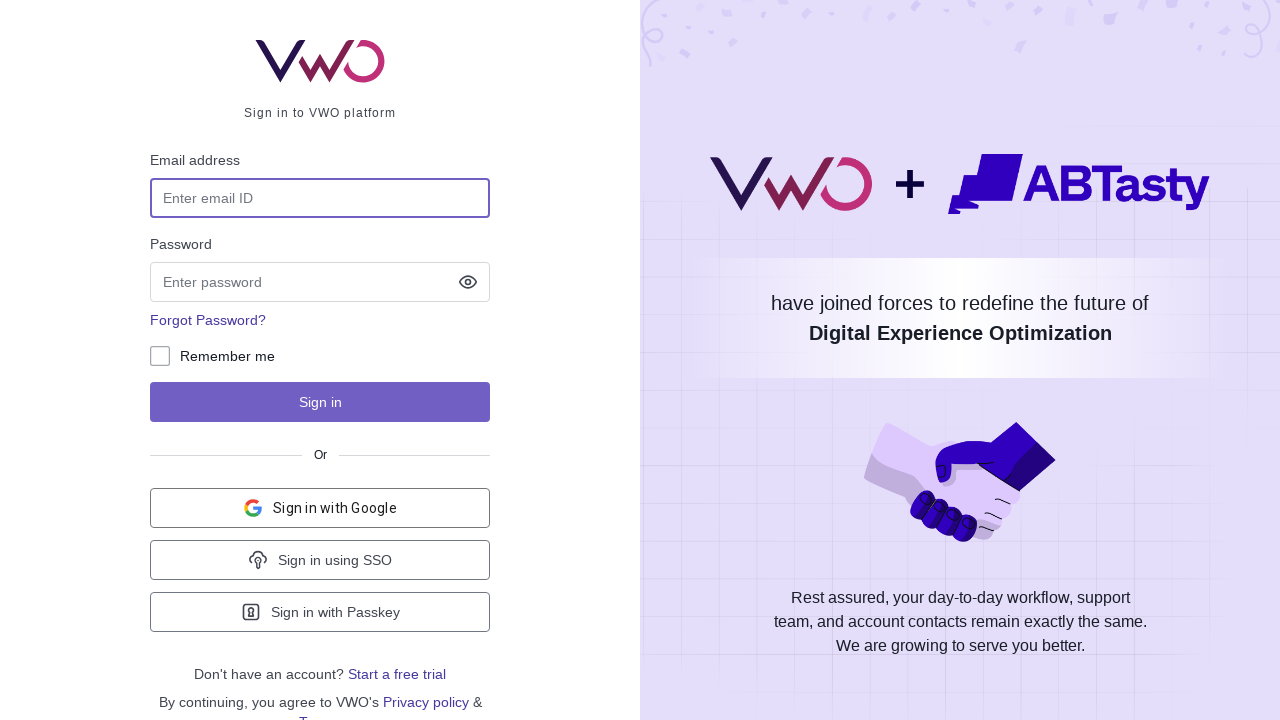

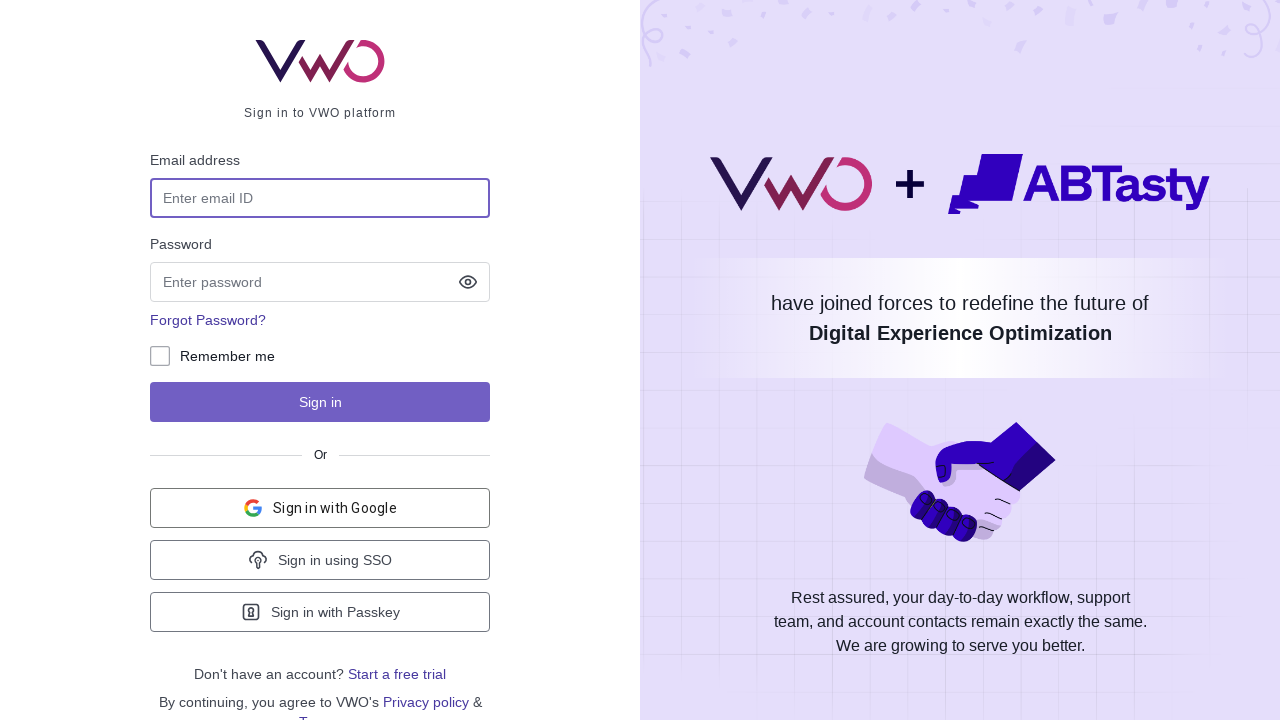